Tests iframe interaction by switching to an iframe, reading content, switching back to main document, and clicking a link

Starting URL: https://the-internet.herokuapp.com/iframe

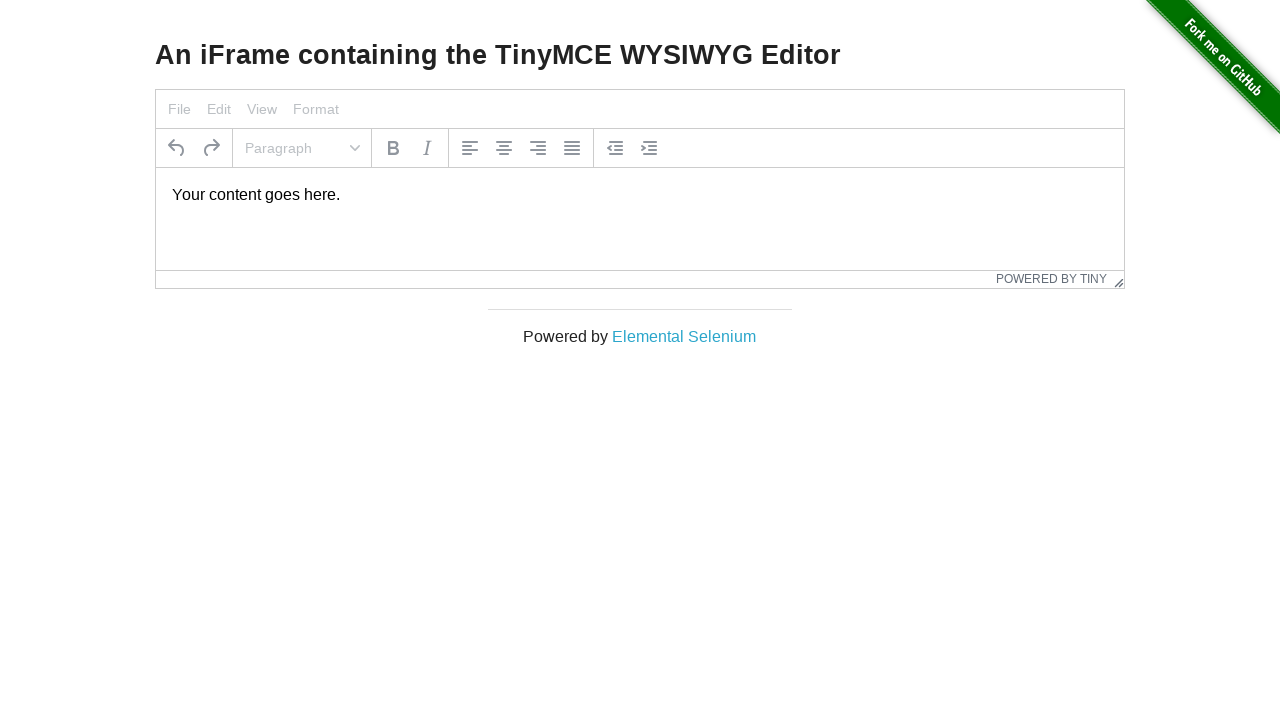

Located iframe with id 'mce_0_ifr'
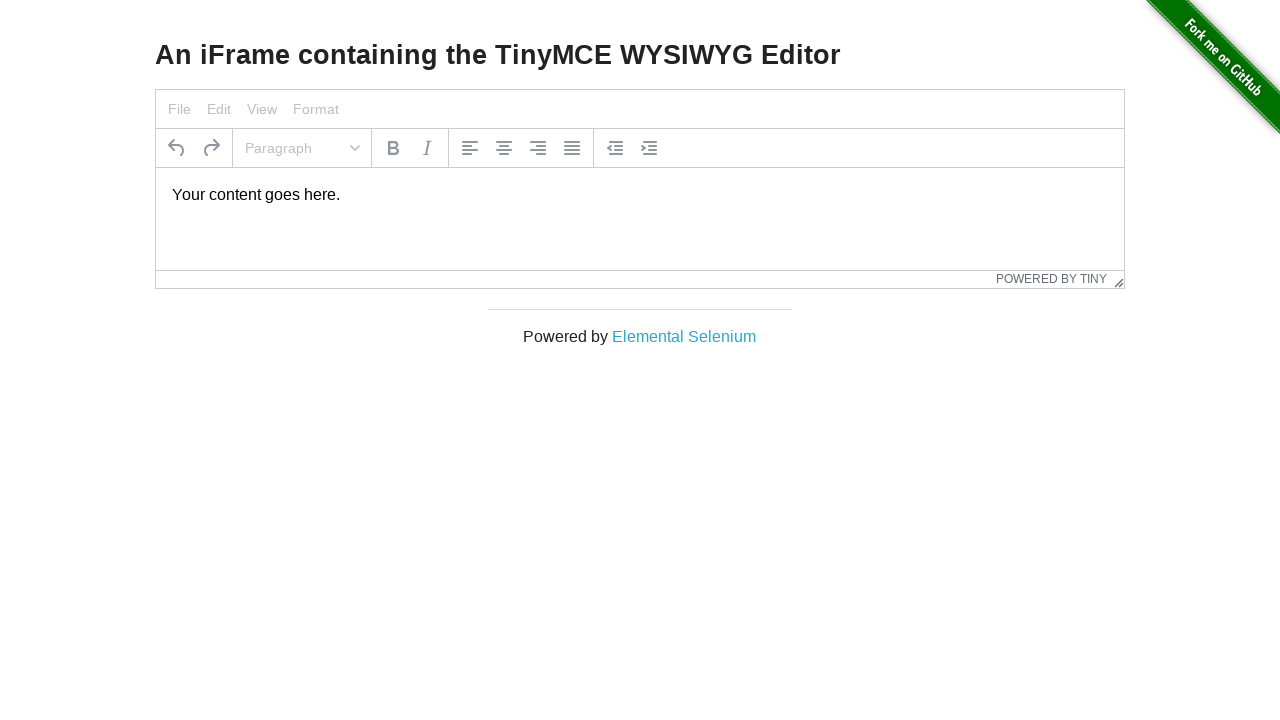

Retrieved text content from paragraph element in iframe
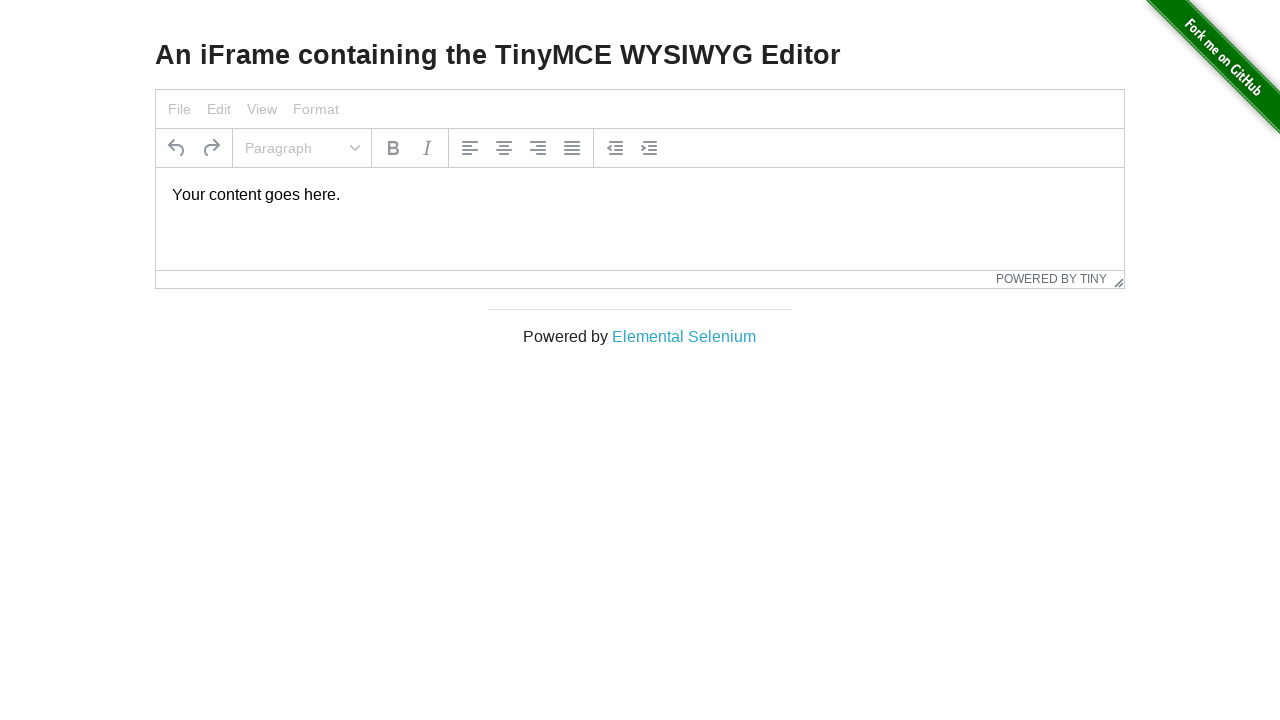

Printed iframe text content to console
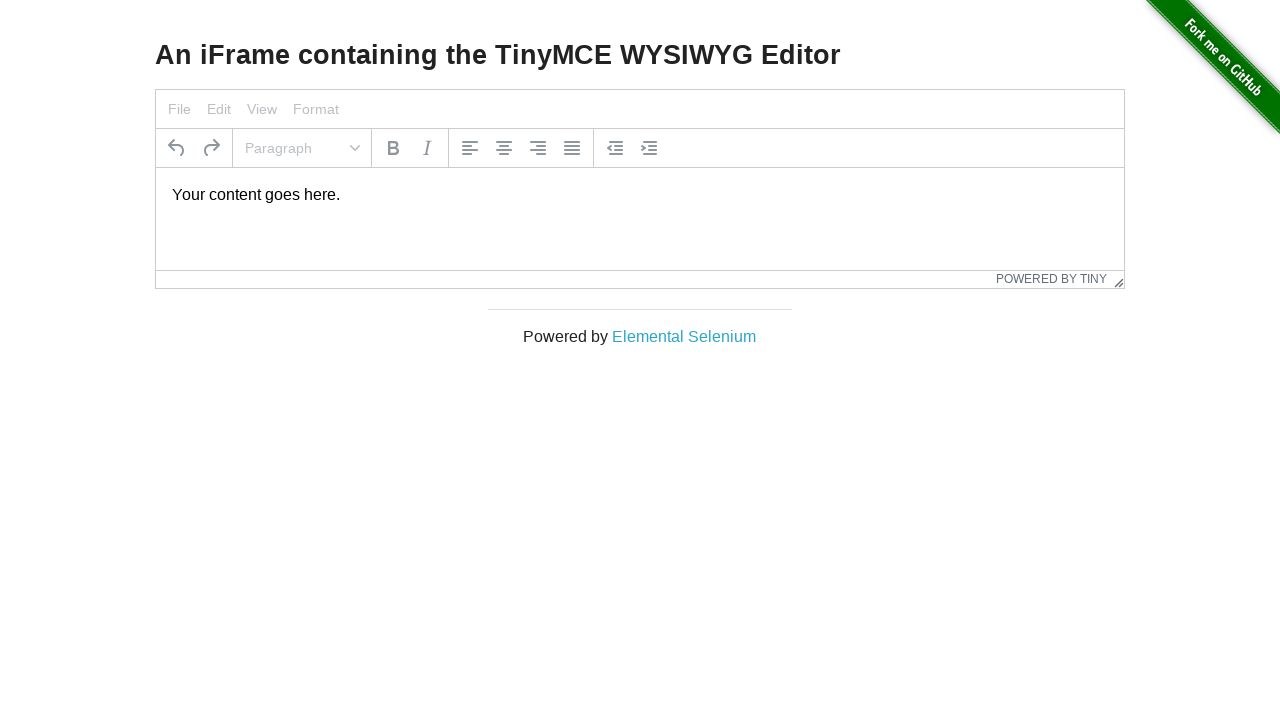

Clicked link to elementalselenium.com in main document at (684, 336) on xpath=//a[@href='http://elementalselenium.com/']
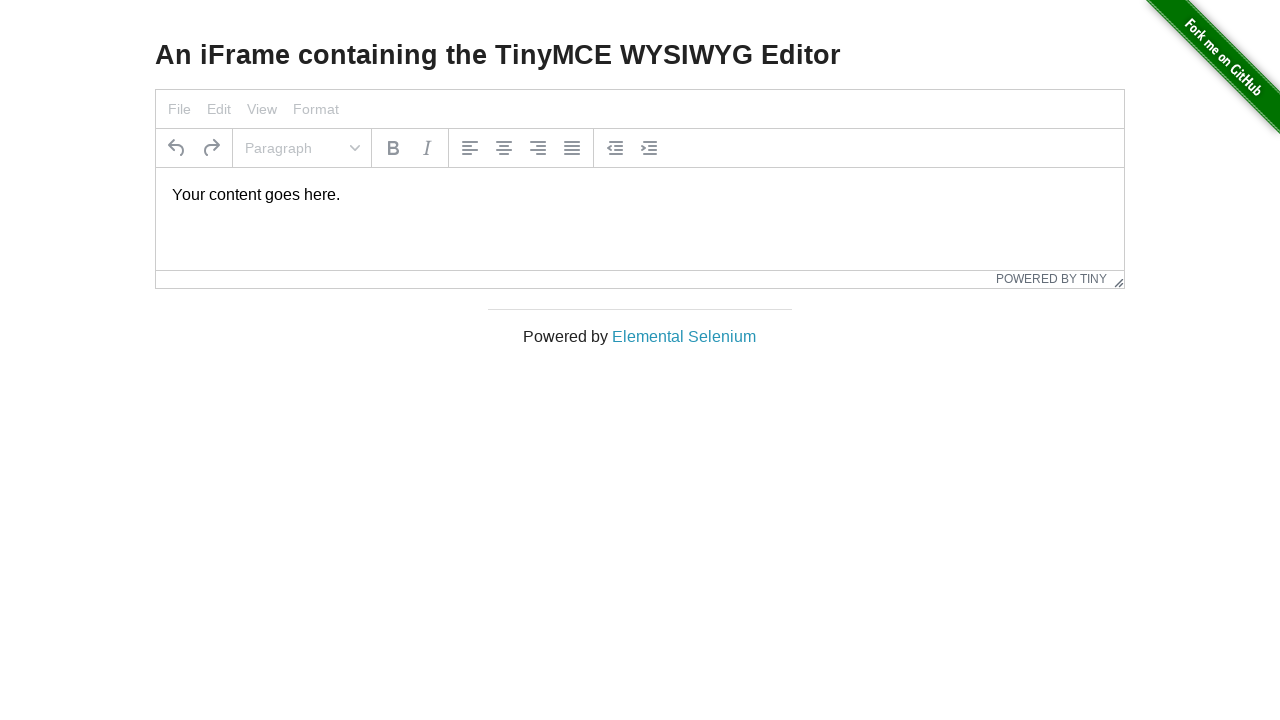

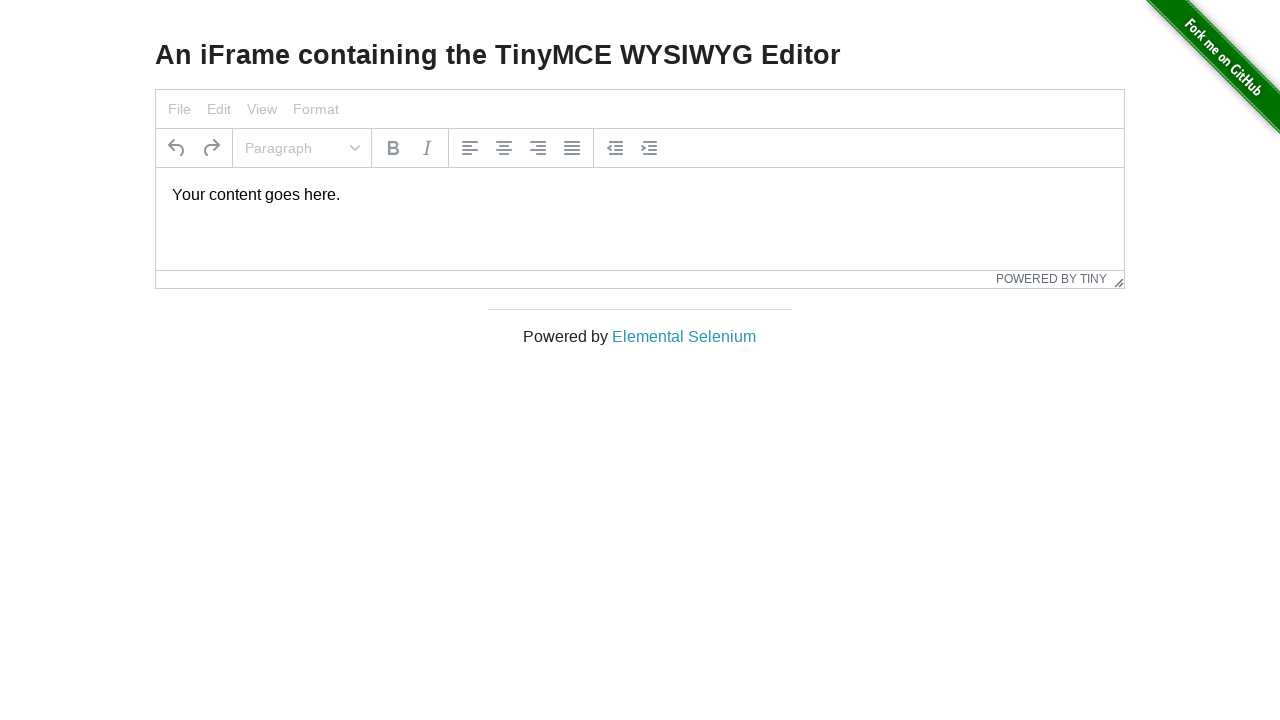